Tests multiple window handling by opening new windows and switching between them using JavaScript

Starting URL: https://the-internet.herokuapp.com/windows

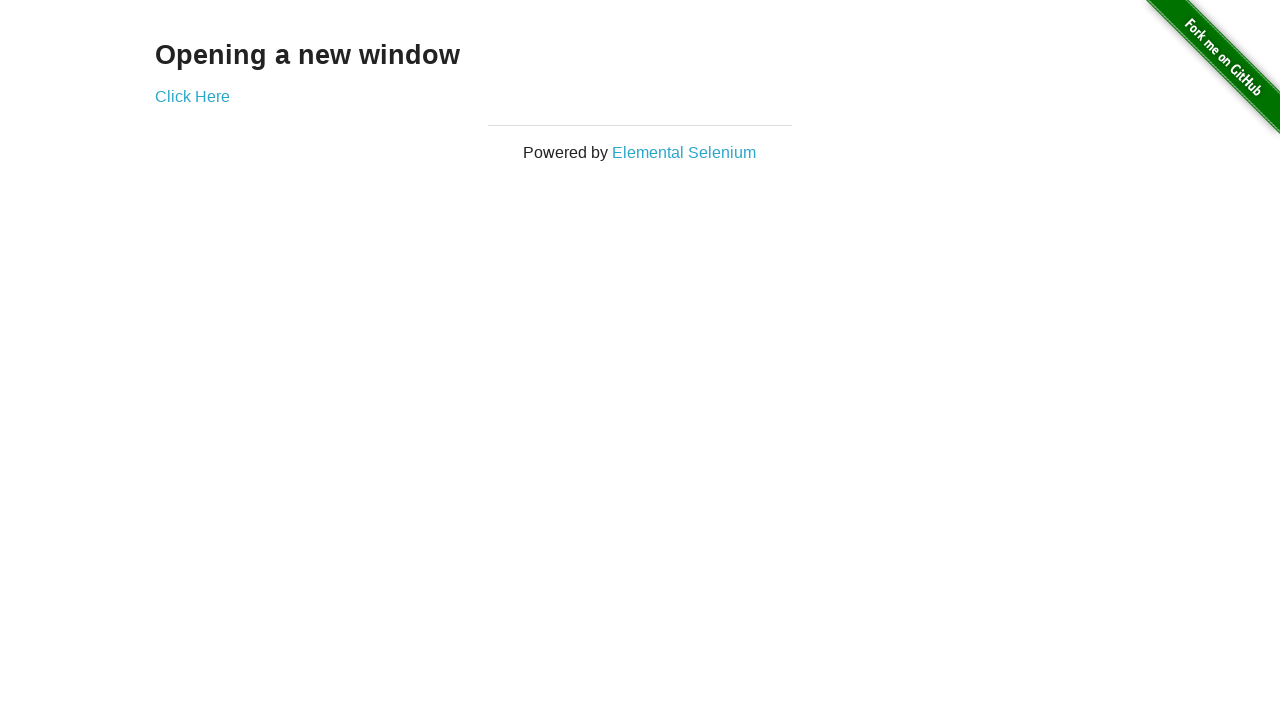

Clicked 'Click Here' link to open a new window at (192, 96) on xpath=//a[.='Click Here']
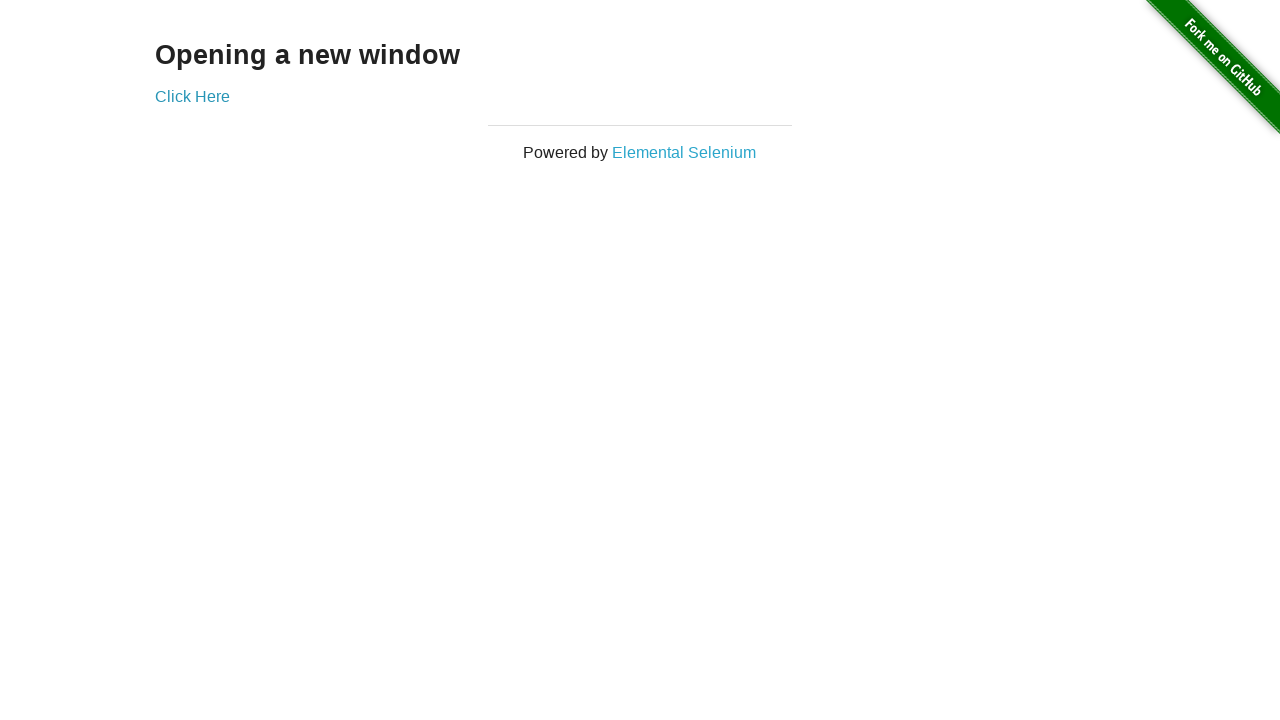

Opened new tab with Techtorial Academy home page via JavaScript
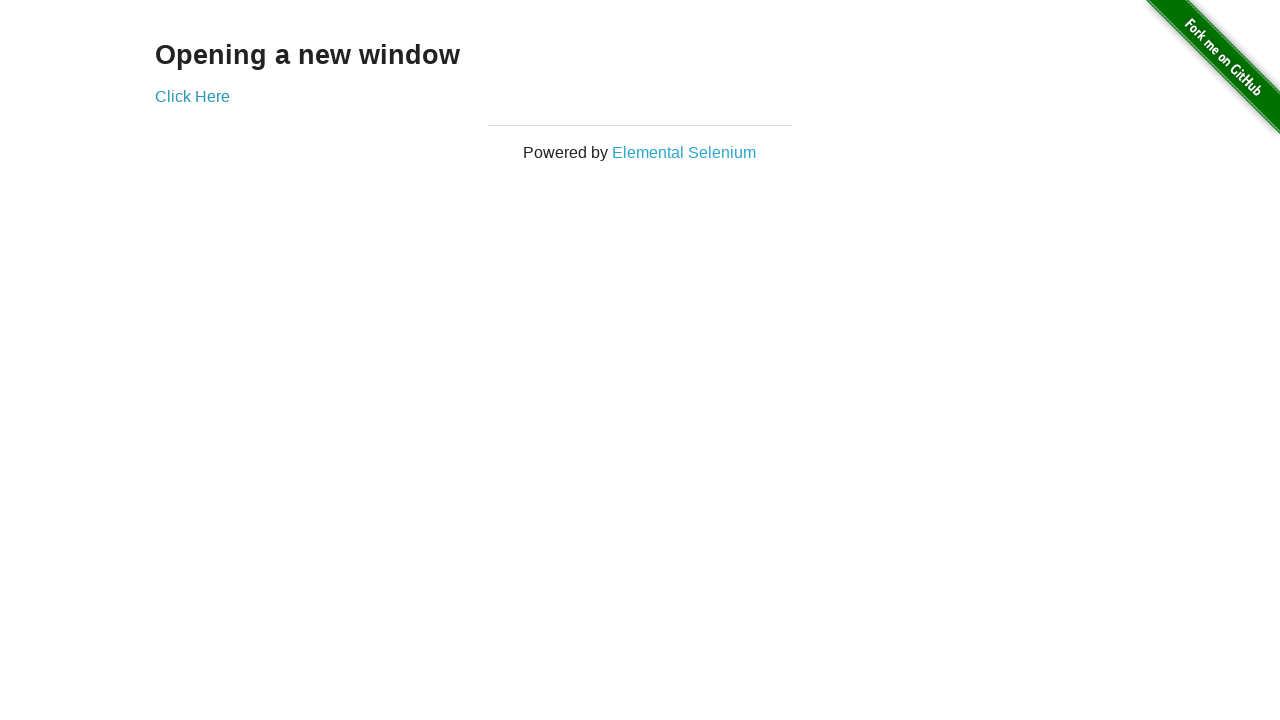

Opened new tab with Techtorial Academy about page via JavaScript
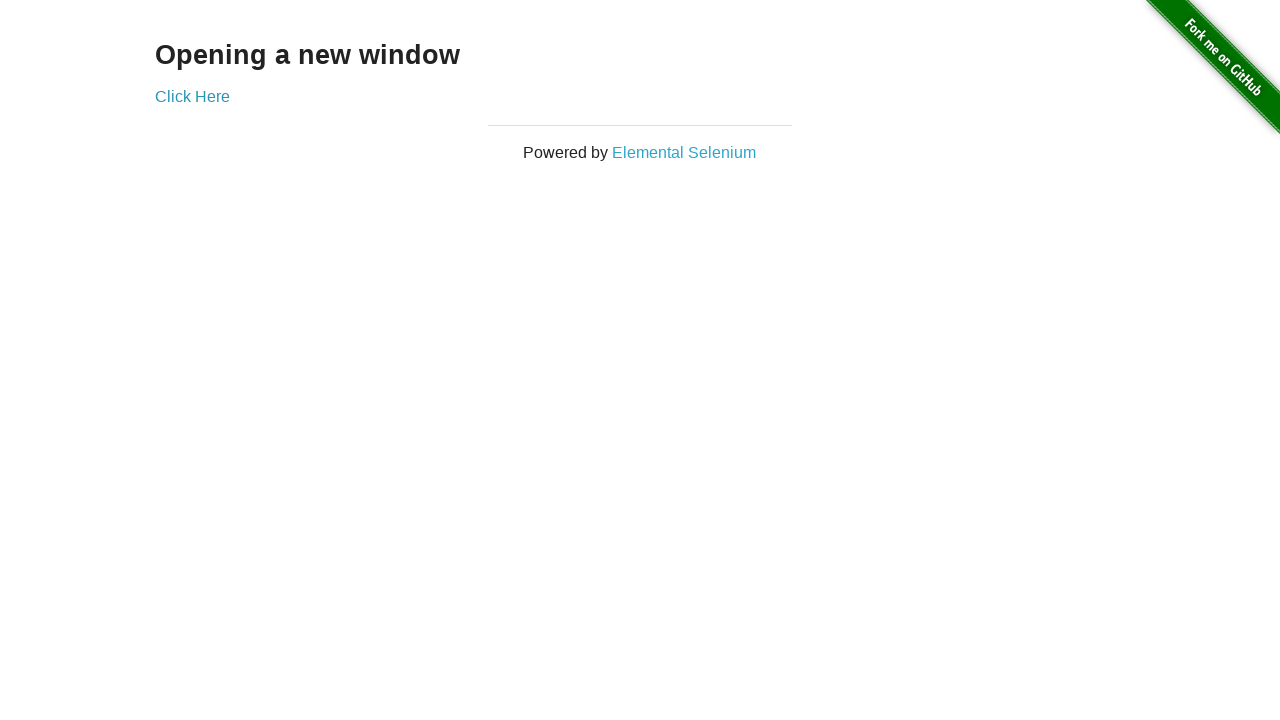

Opened new tab with Techtorial Academy programs page via JavaScript
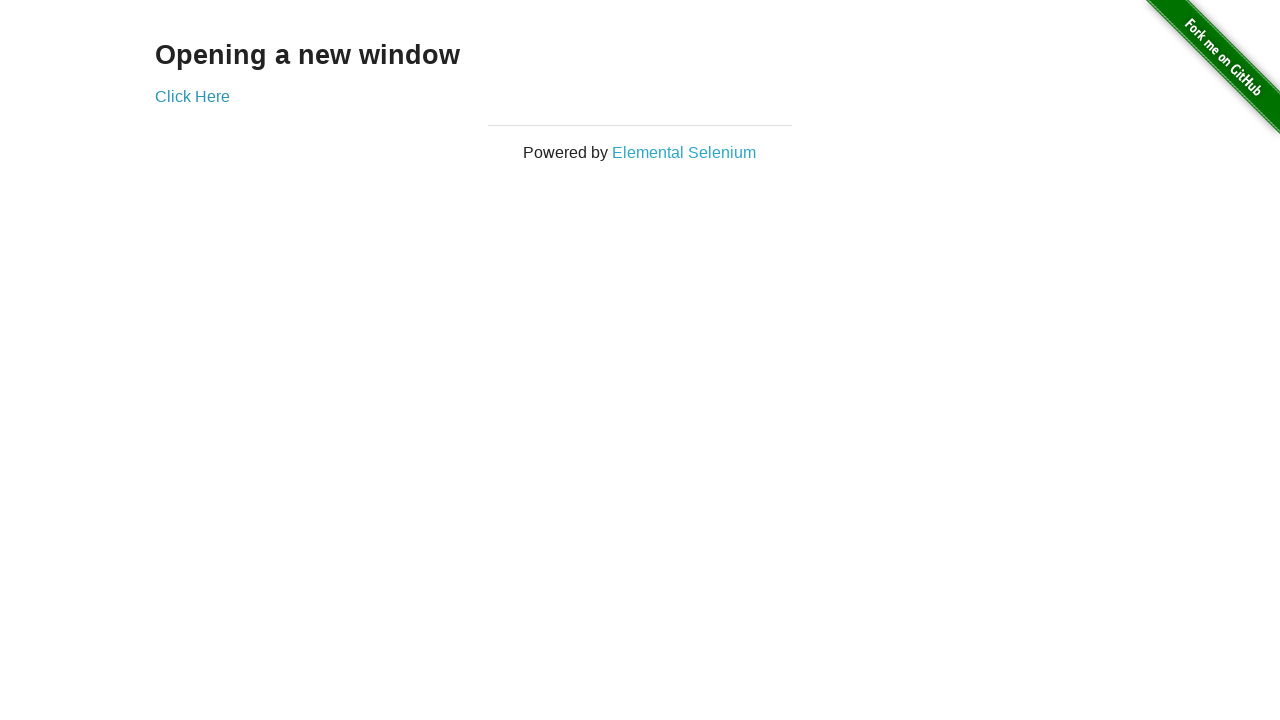

Retrieved all open pages from context
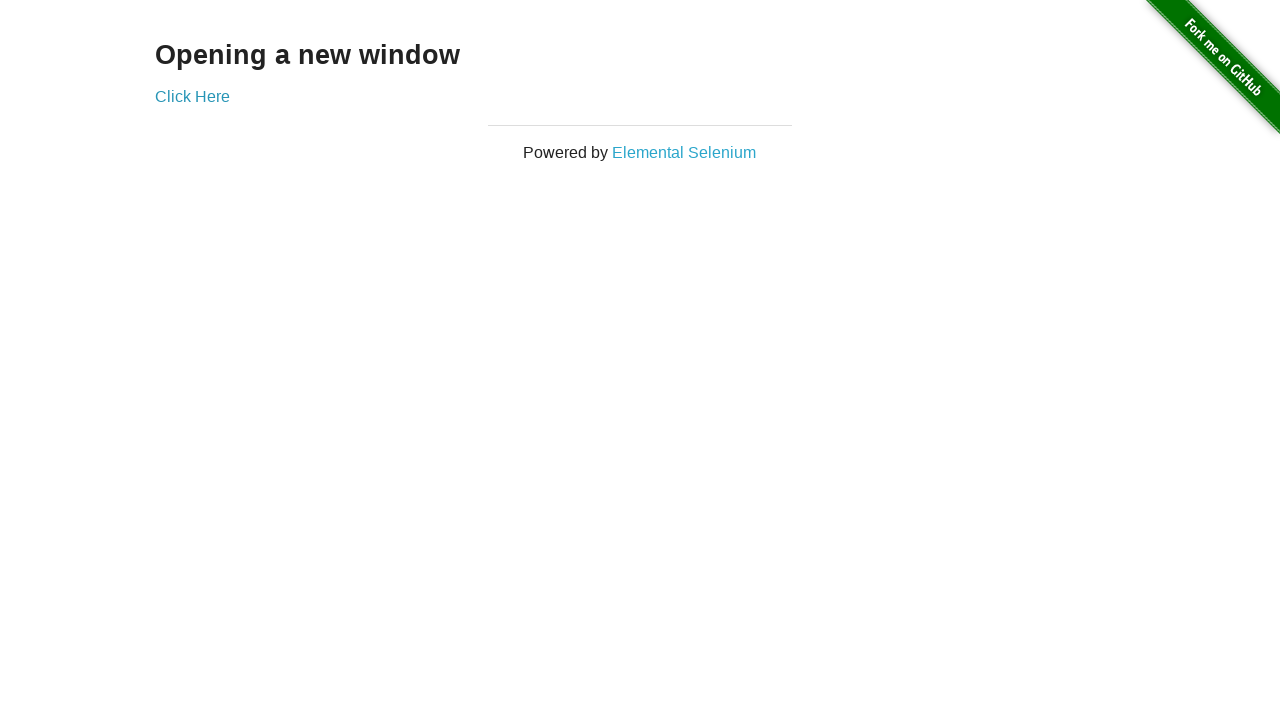

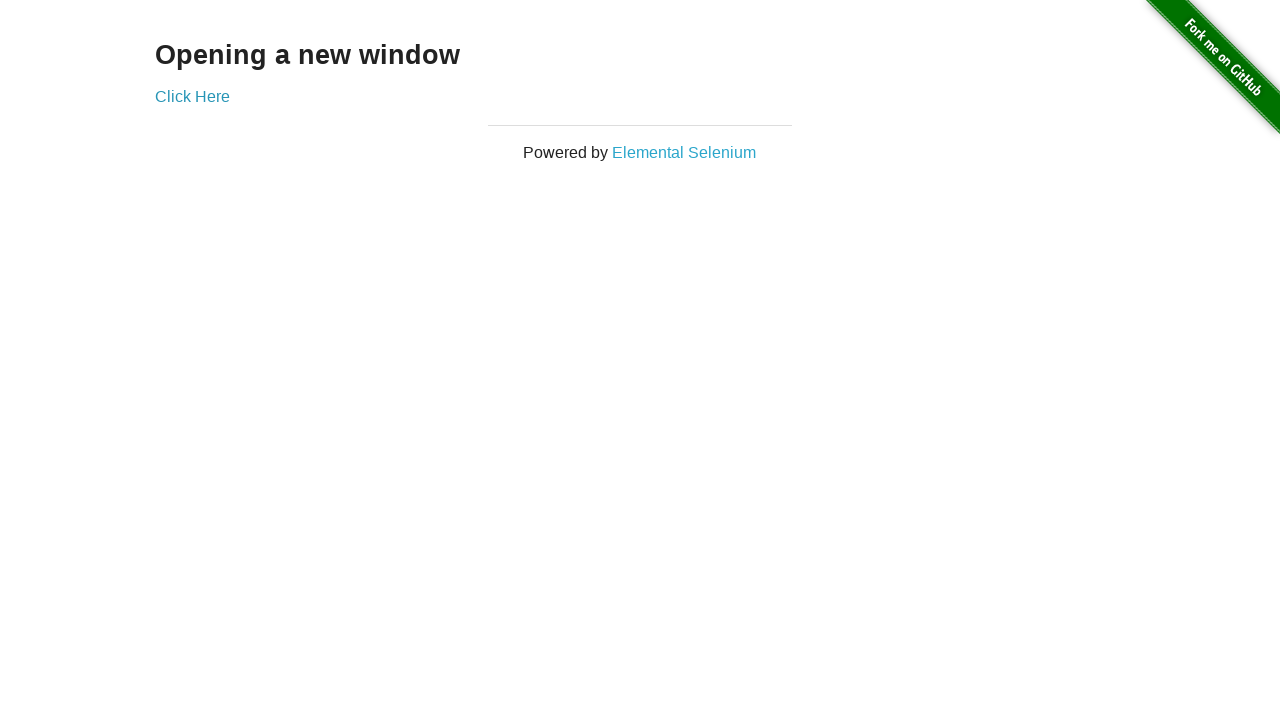